Tests the add/remove elements functionality by clicking Add Element button, verifying Delete button appears, clicking Delete, and verifying the page heading remains visible

Starting URL: https://the-internet.herokuapp.com/add_remove_elements/

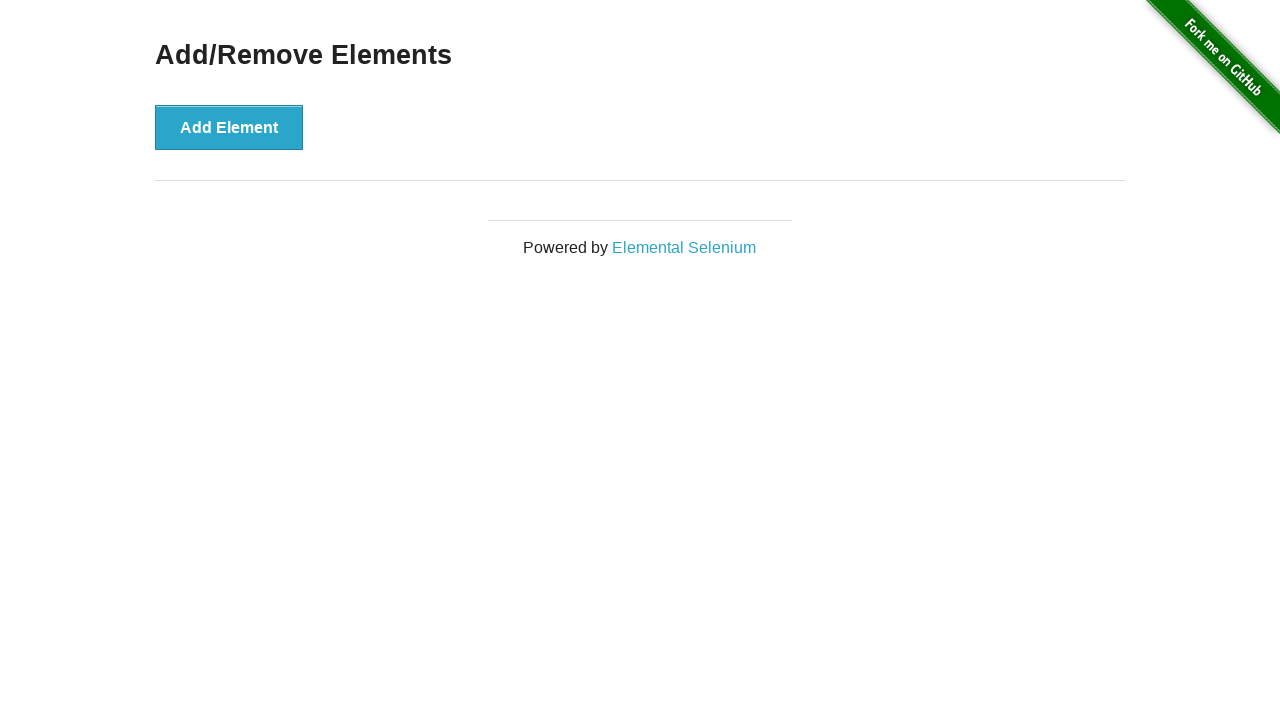

Clicked Add Element button at (229, 127) on xpath=//*[text()='Add Element']
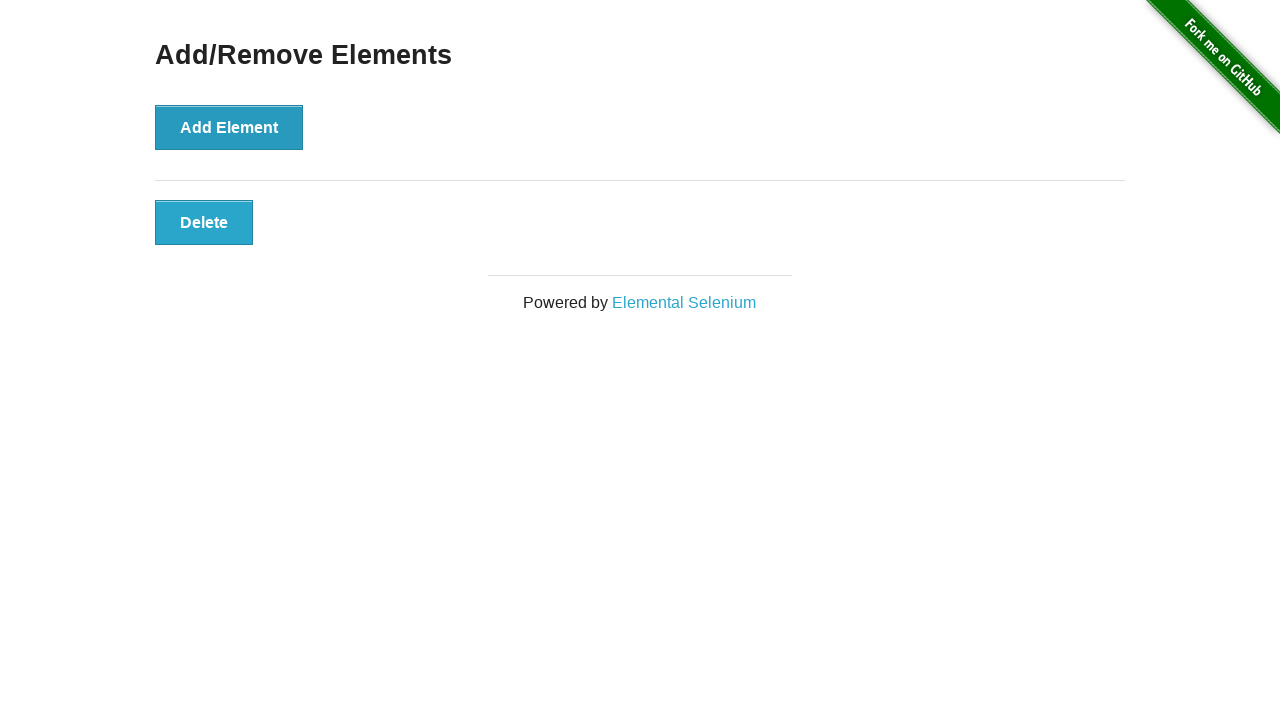

Verified Delete button is visible after adding element
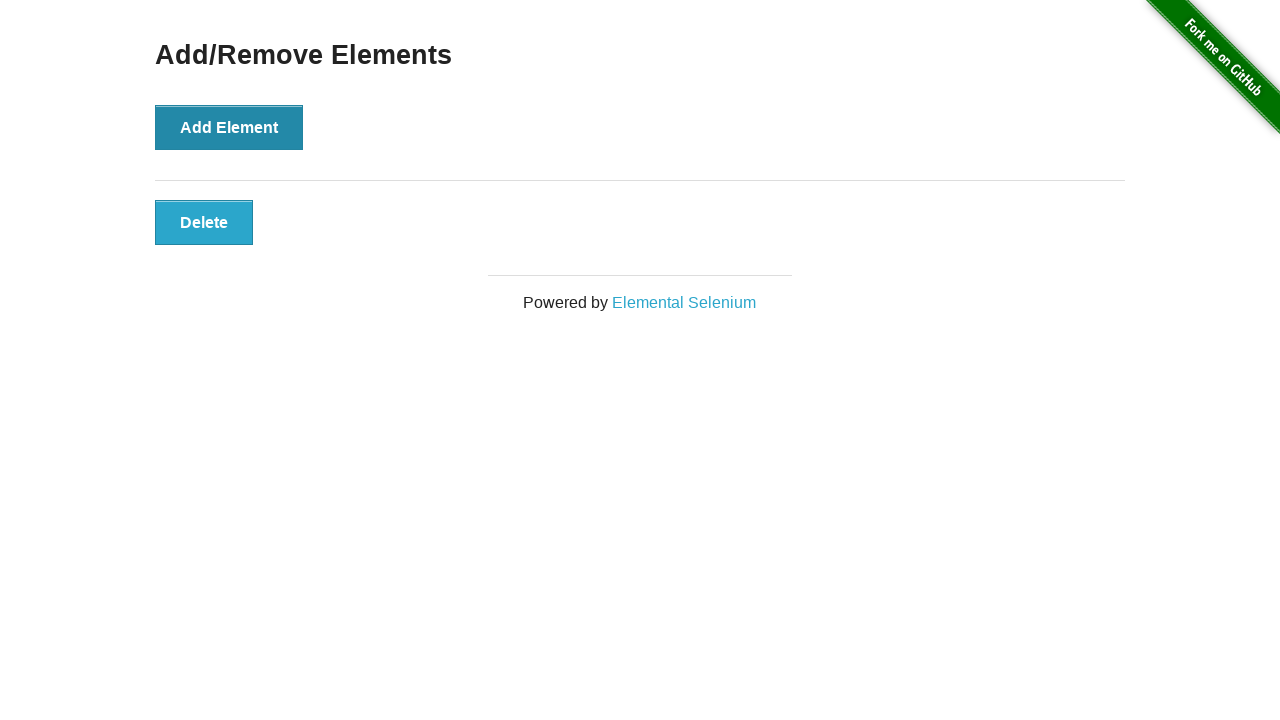

Clicked Delete button to remove element at (204, 222) on xpath=//*[text()='Delete']
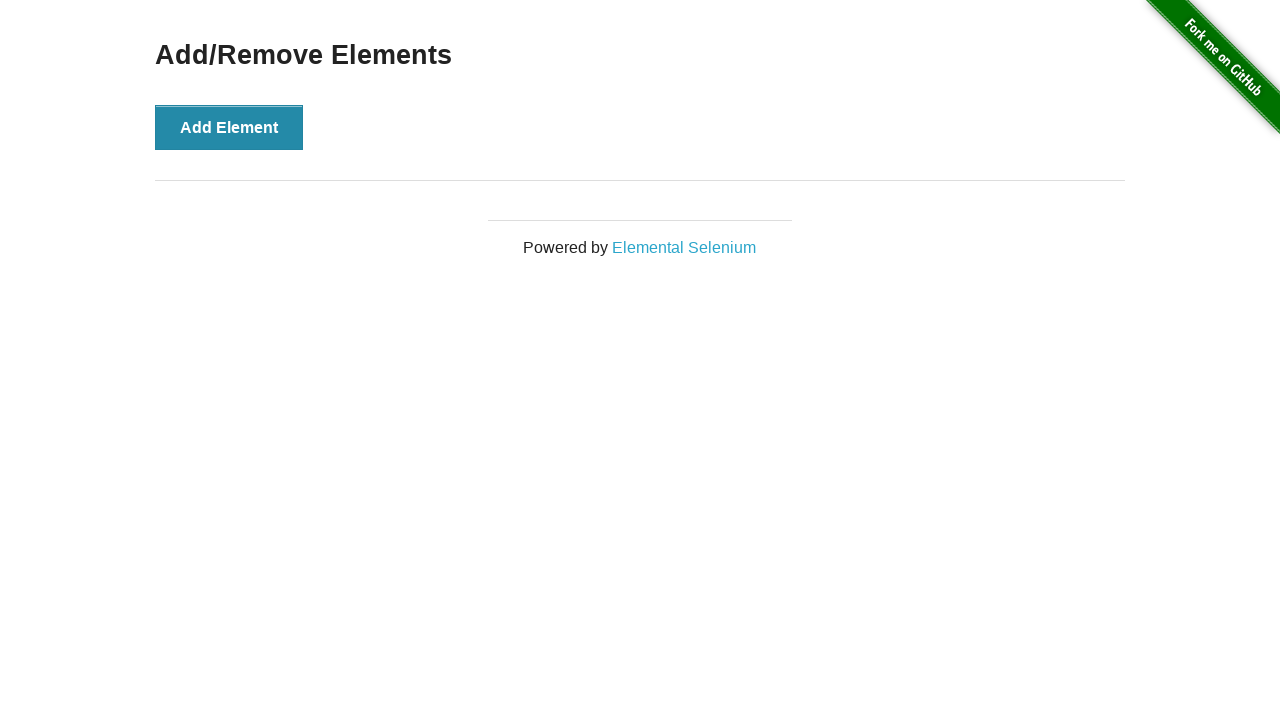

Verified Add/Remove Elements heading remains visible after deletion
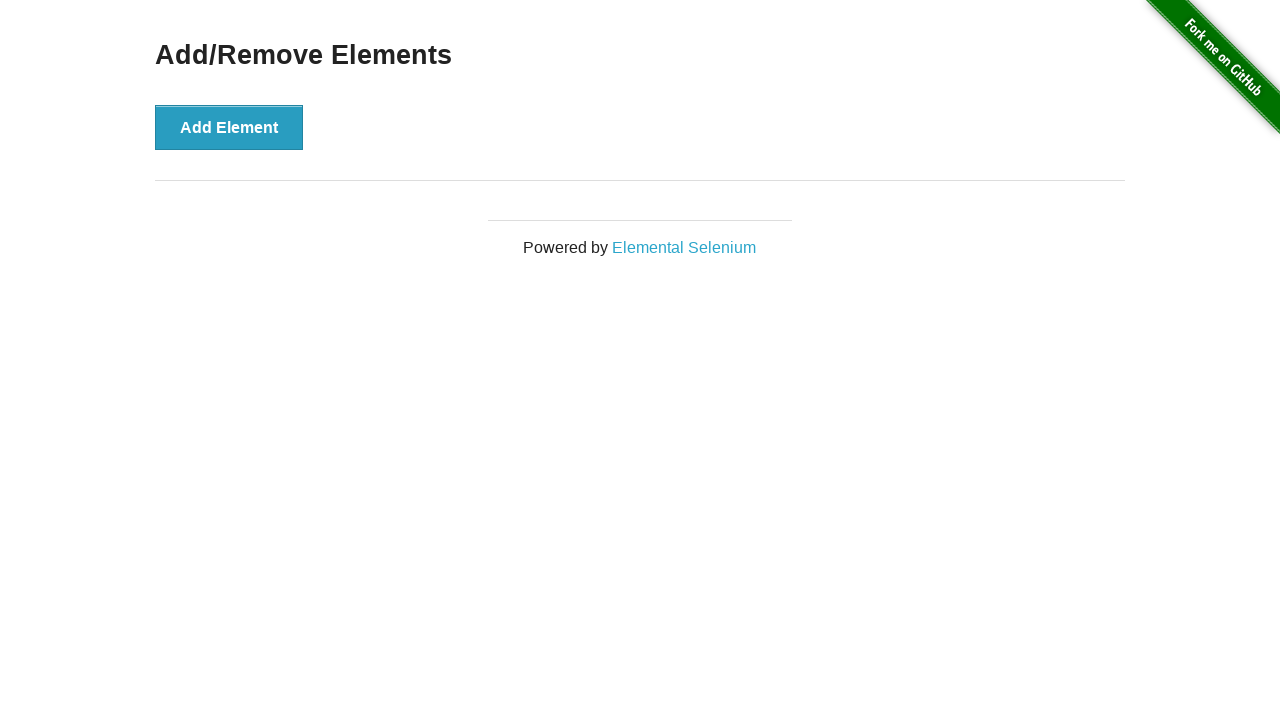

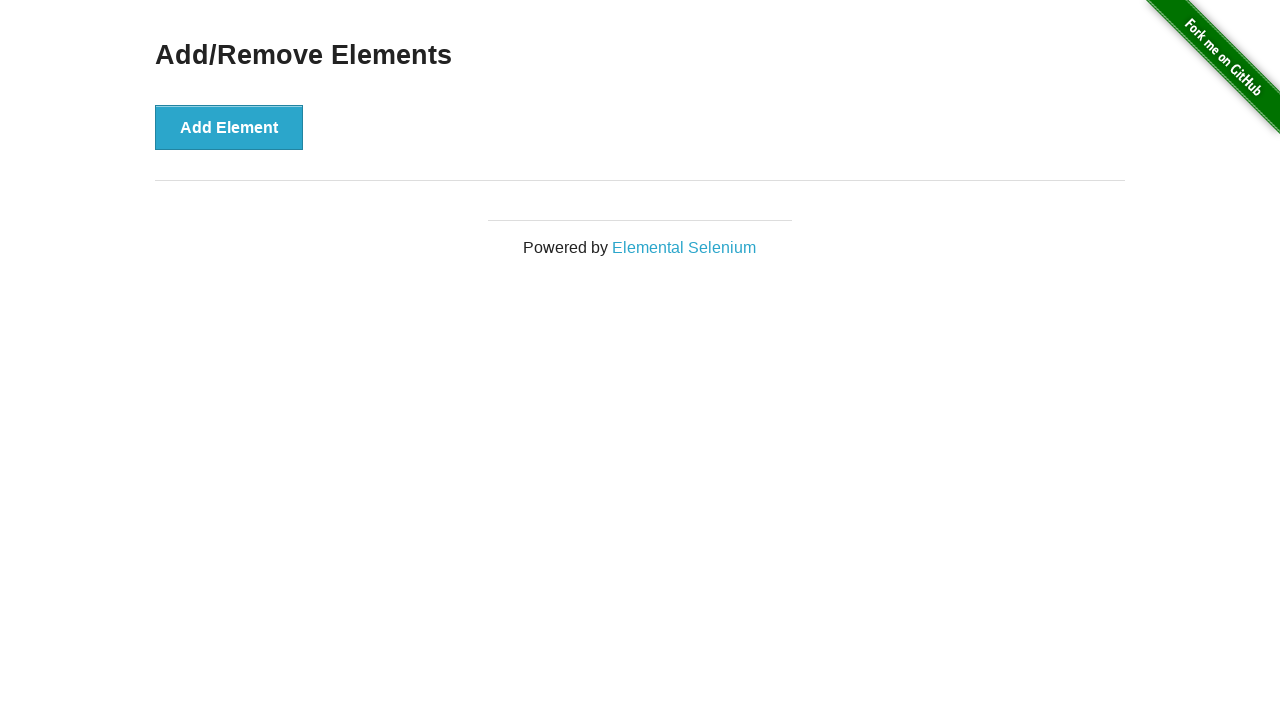